Tests dropdown functionality by accessing country dropdown options and interacting with the select element

Starting URL: https://testautomationpractice.blogspot.com/

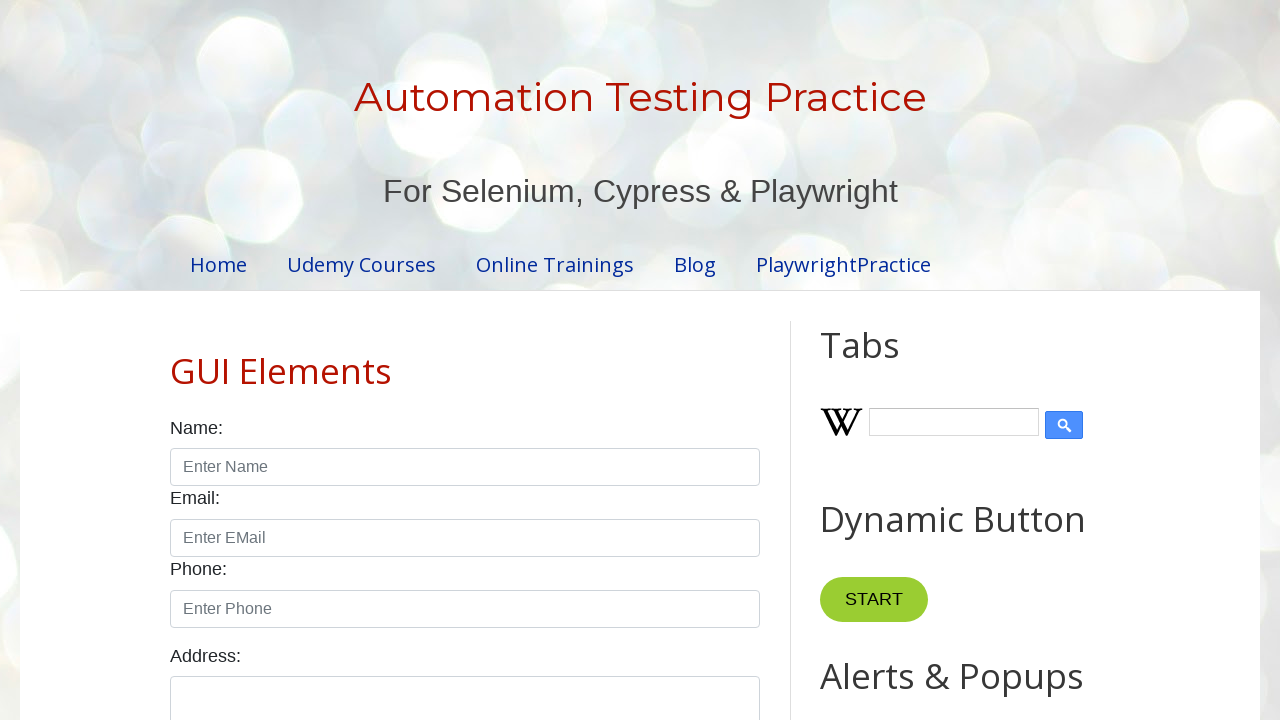

Located country dropdown element
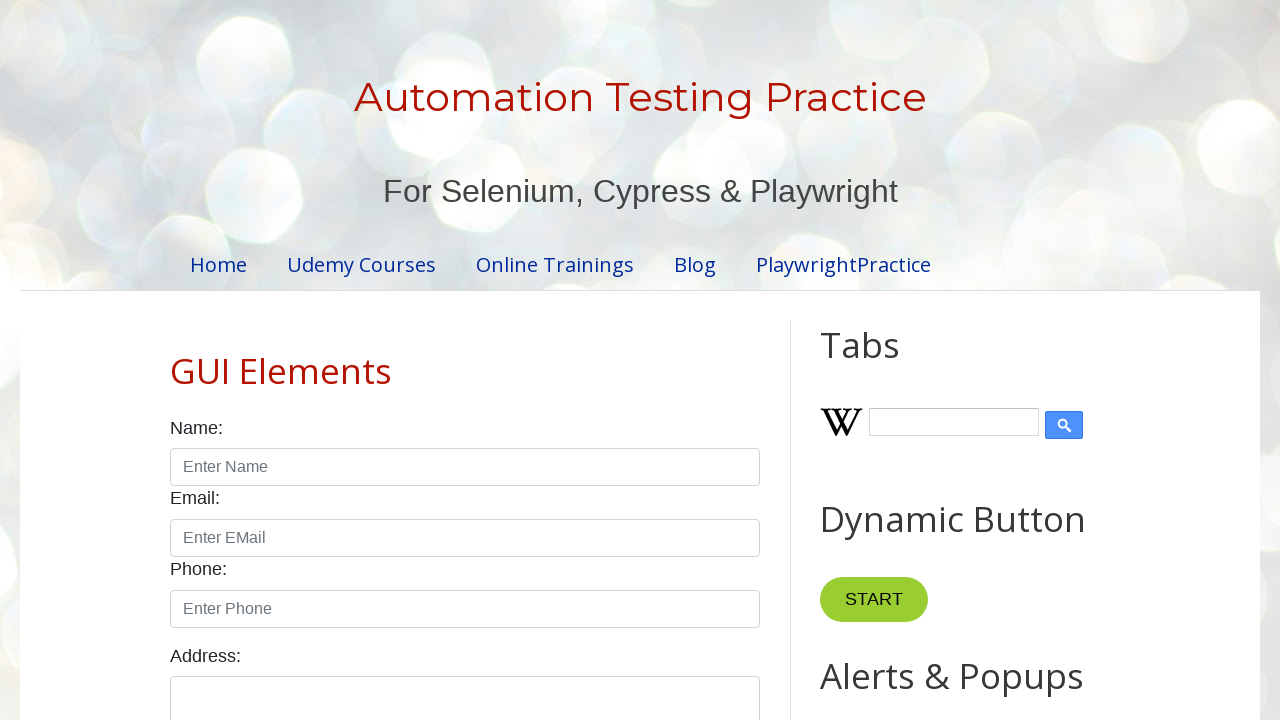

Retrieved all options from country dropdown
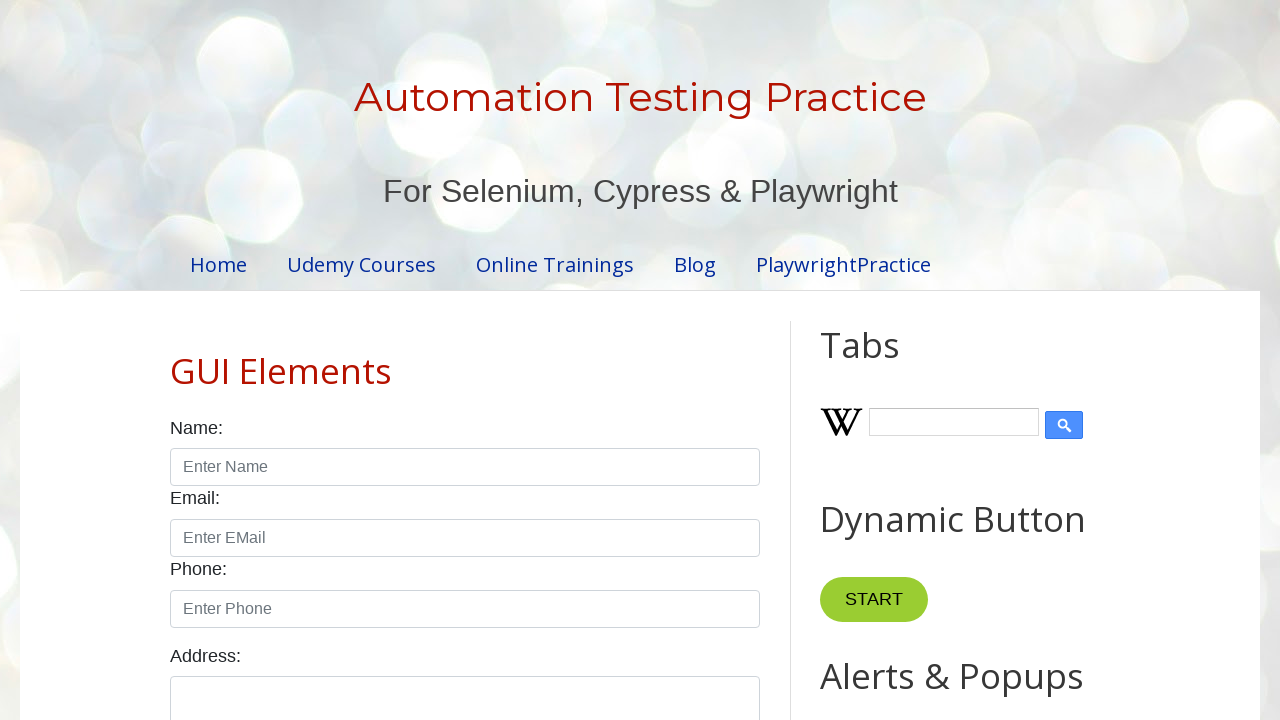

Found 10 options in dropdown
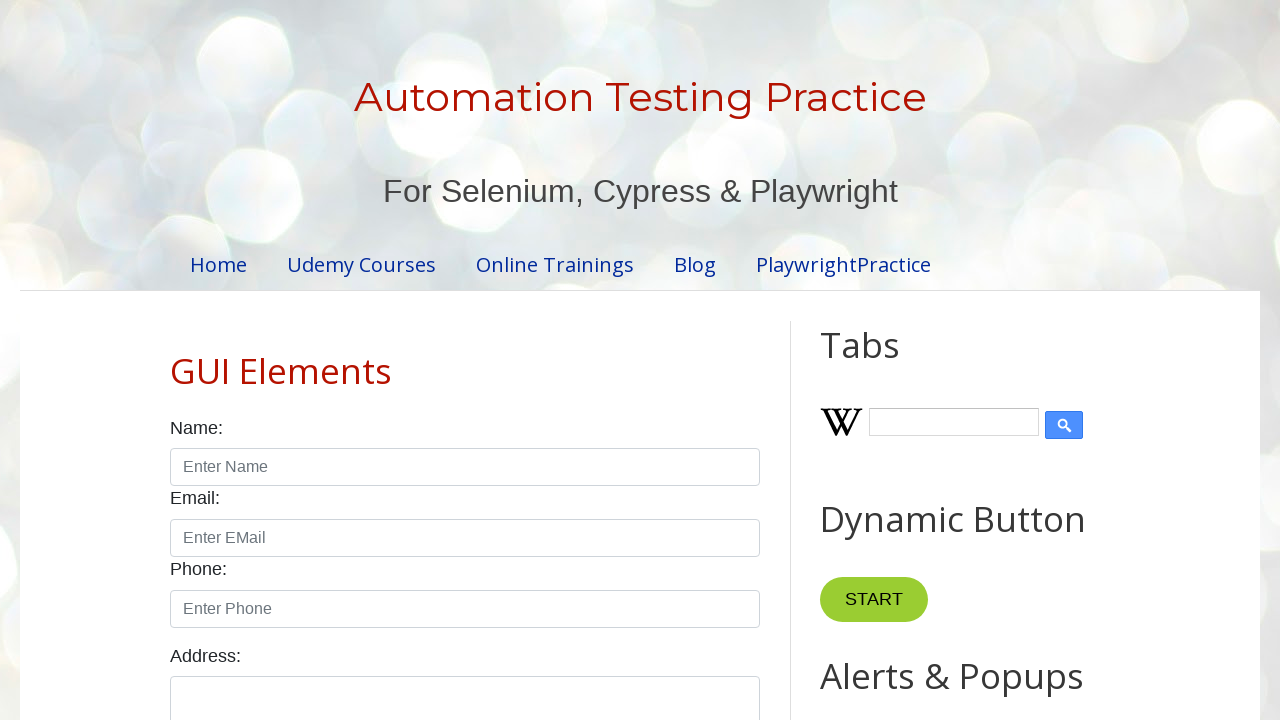

Printed option text: 
        United States
      
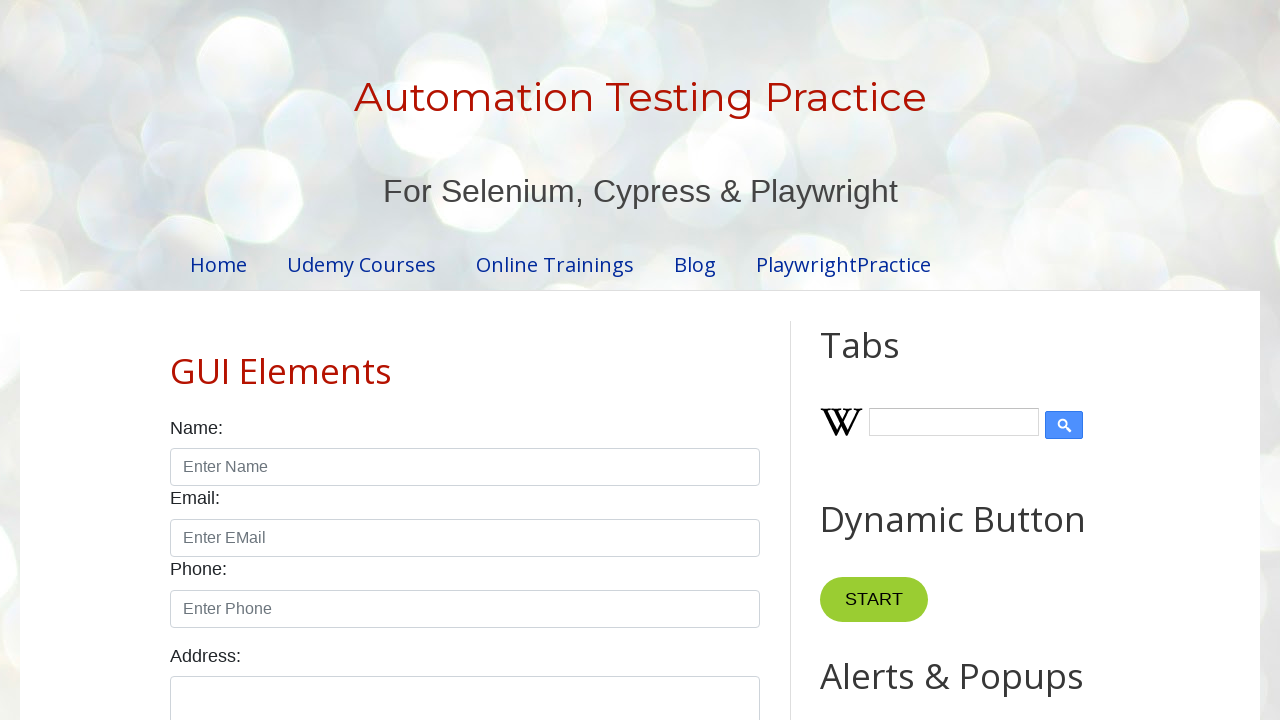

Printed option text: 
        Canada
      
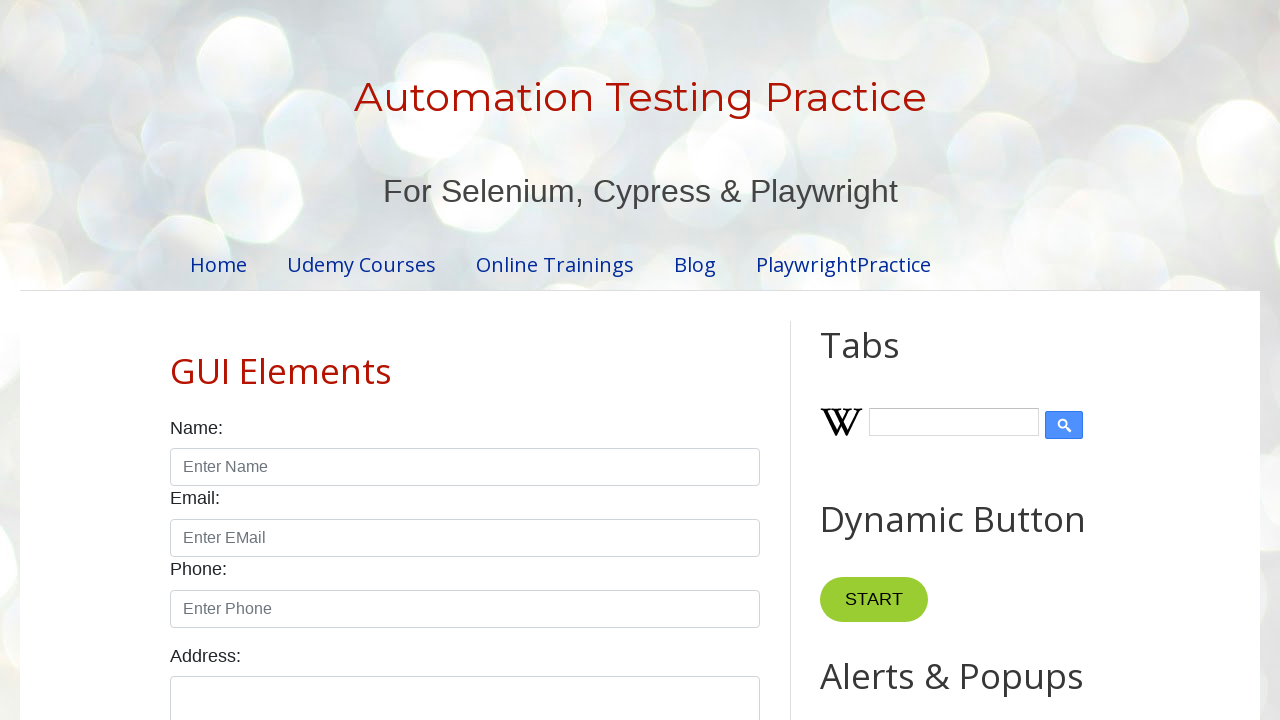

Printed option text: 
        United Kingdom
      
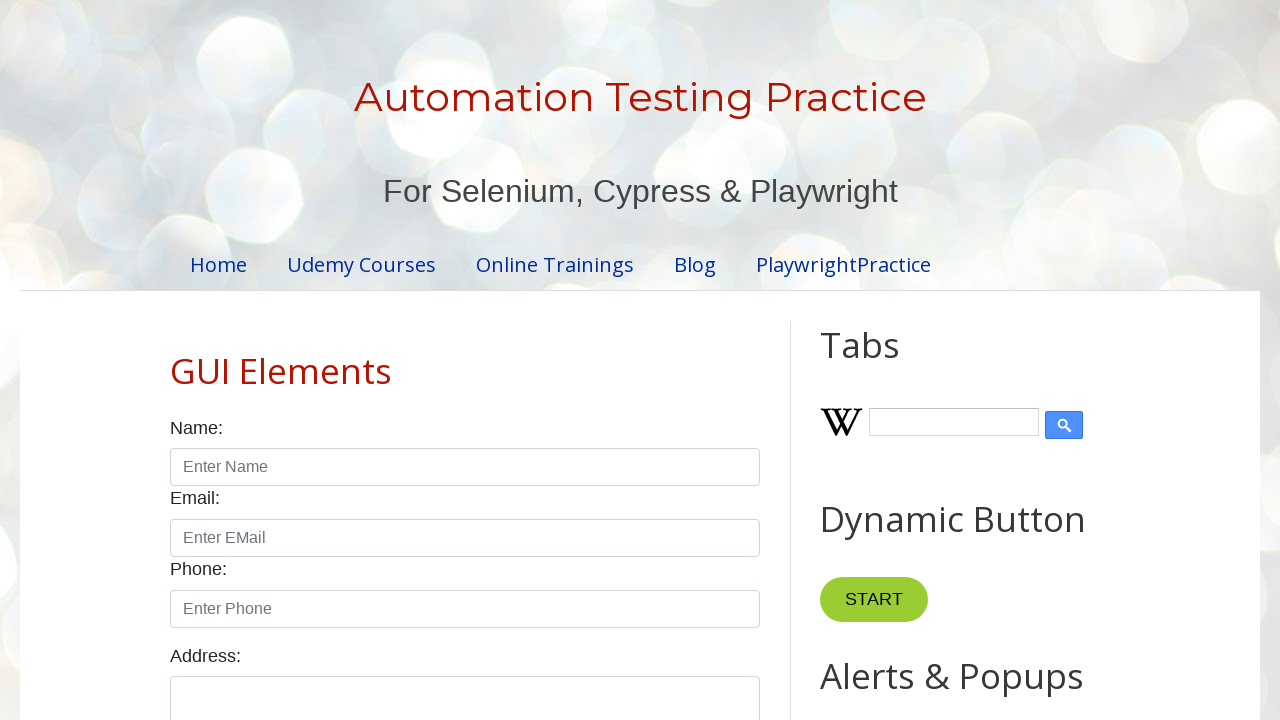

Printed option text: 
        Germany
      
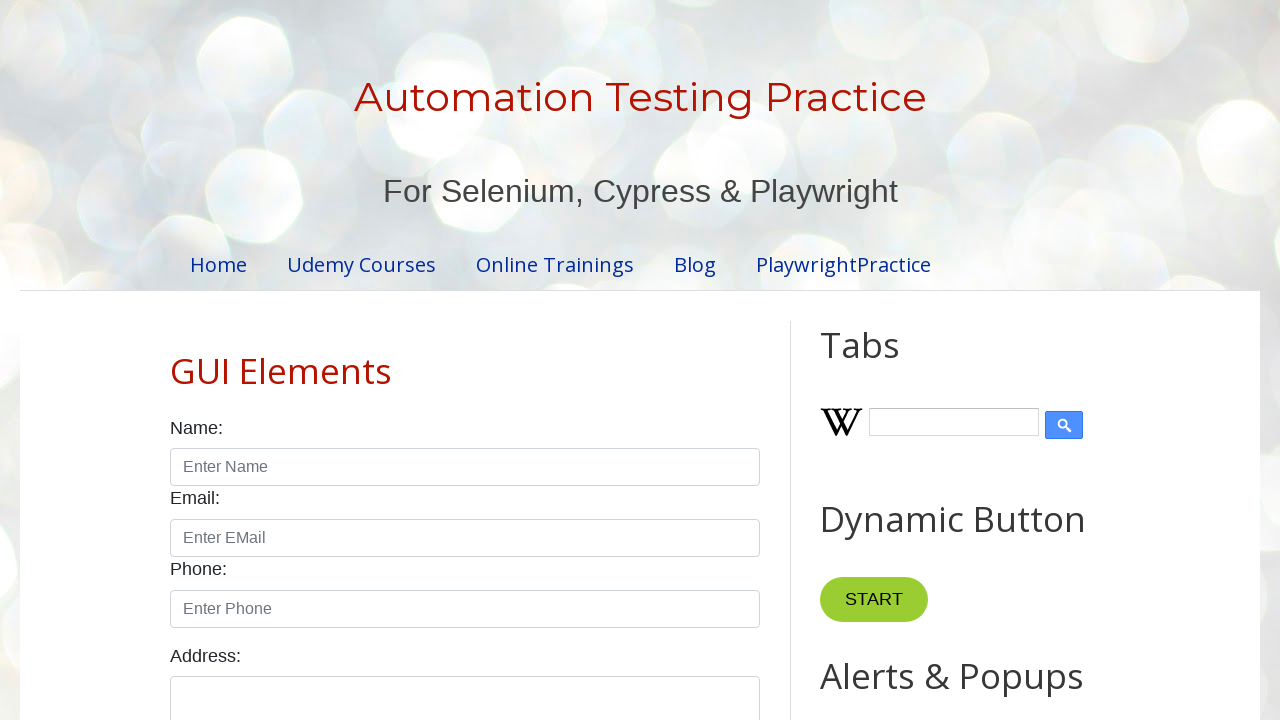

Printed option text: 
        France
      
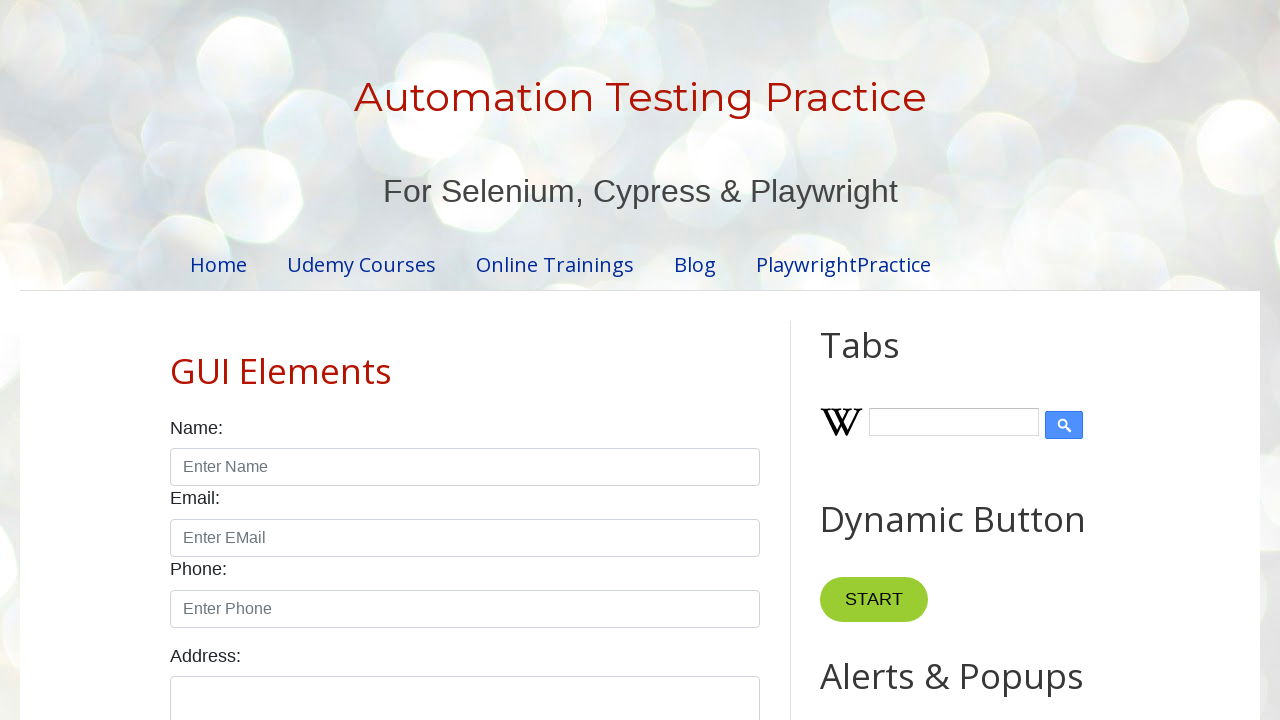

Printed option text: 
        Australia
      
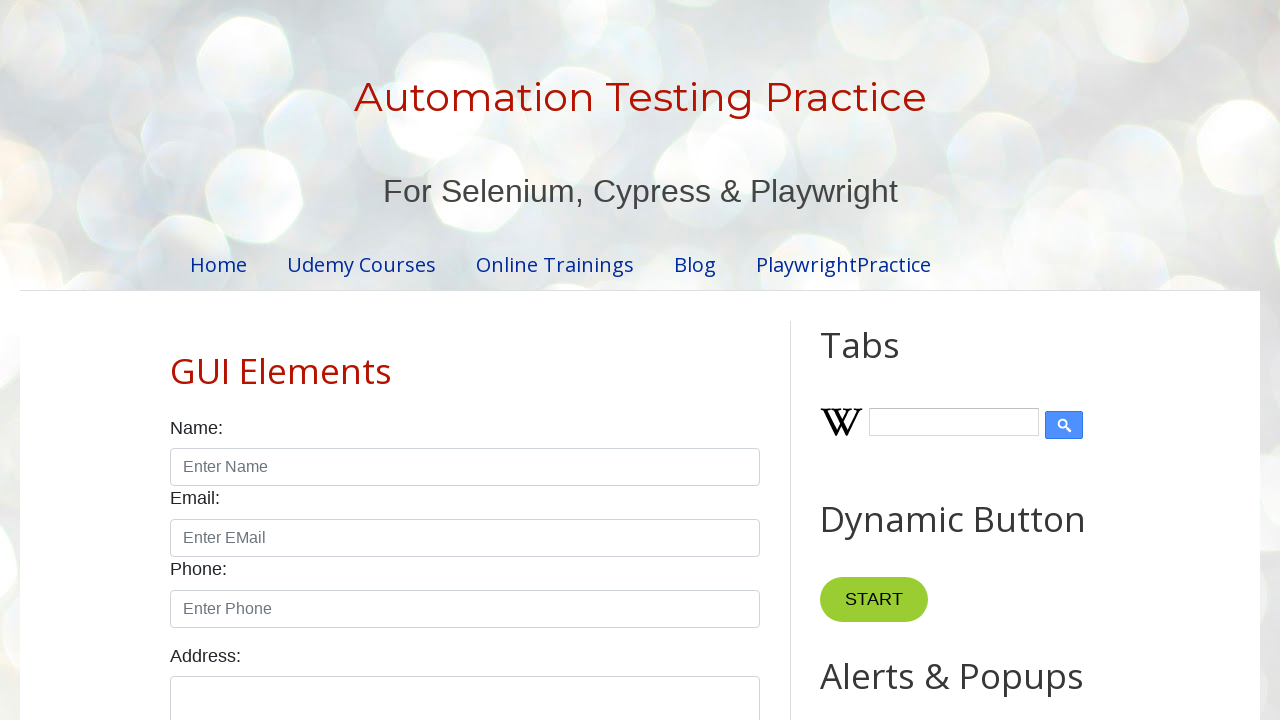

Printed option text: 
        Japan
      
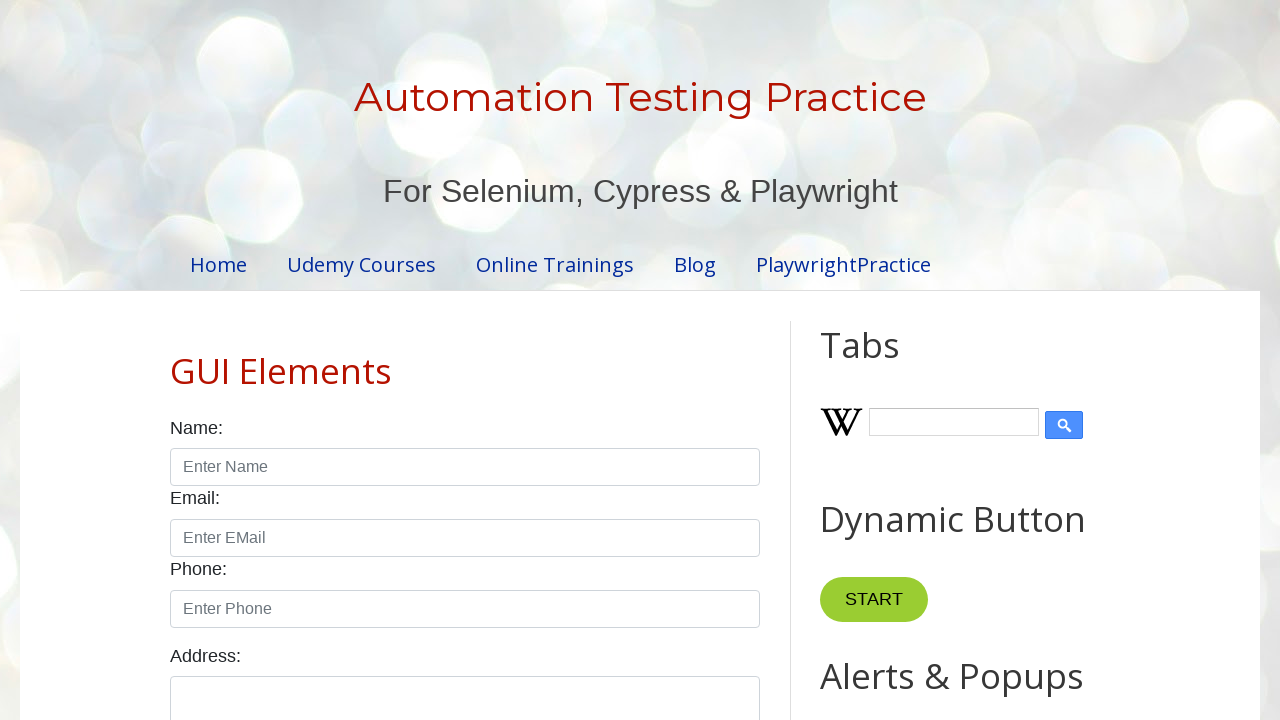

Printed option text: 
        China
      
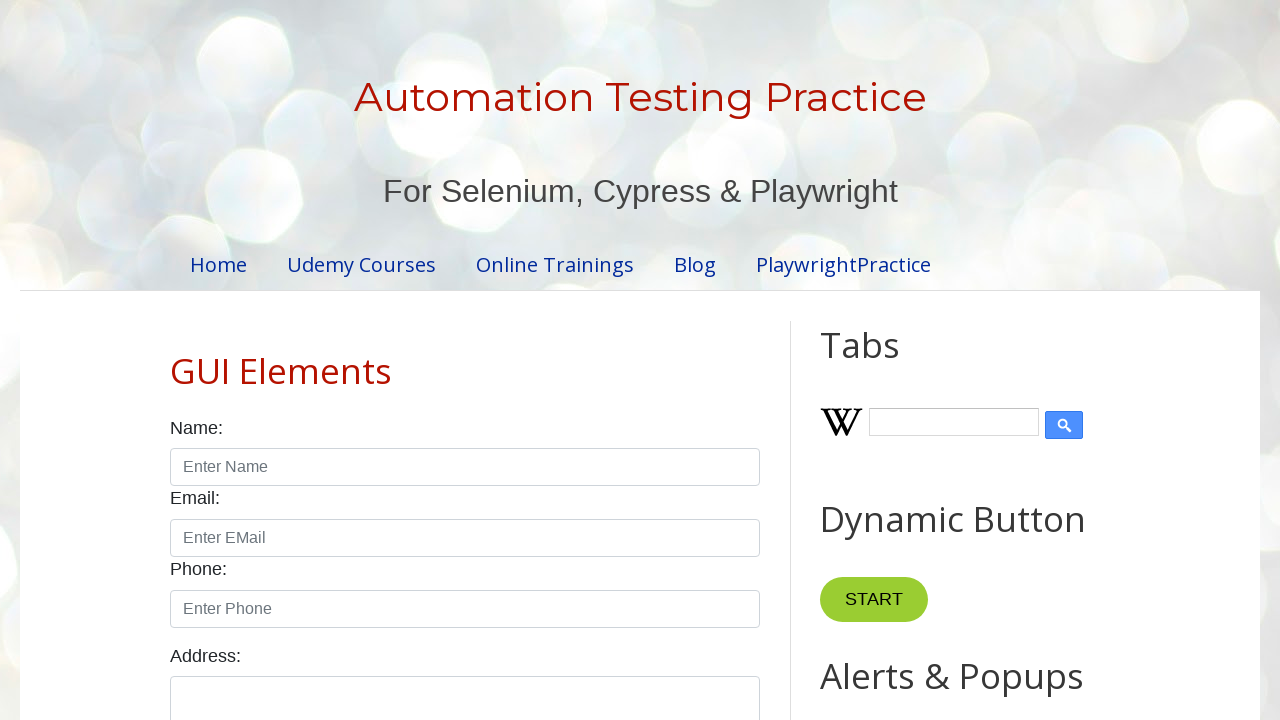

Printed option text: 
        Brazil
      
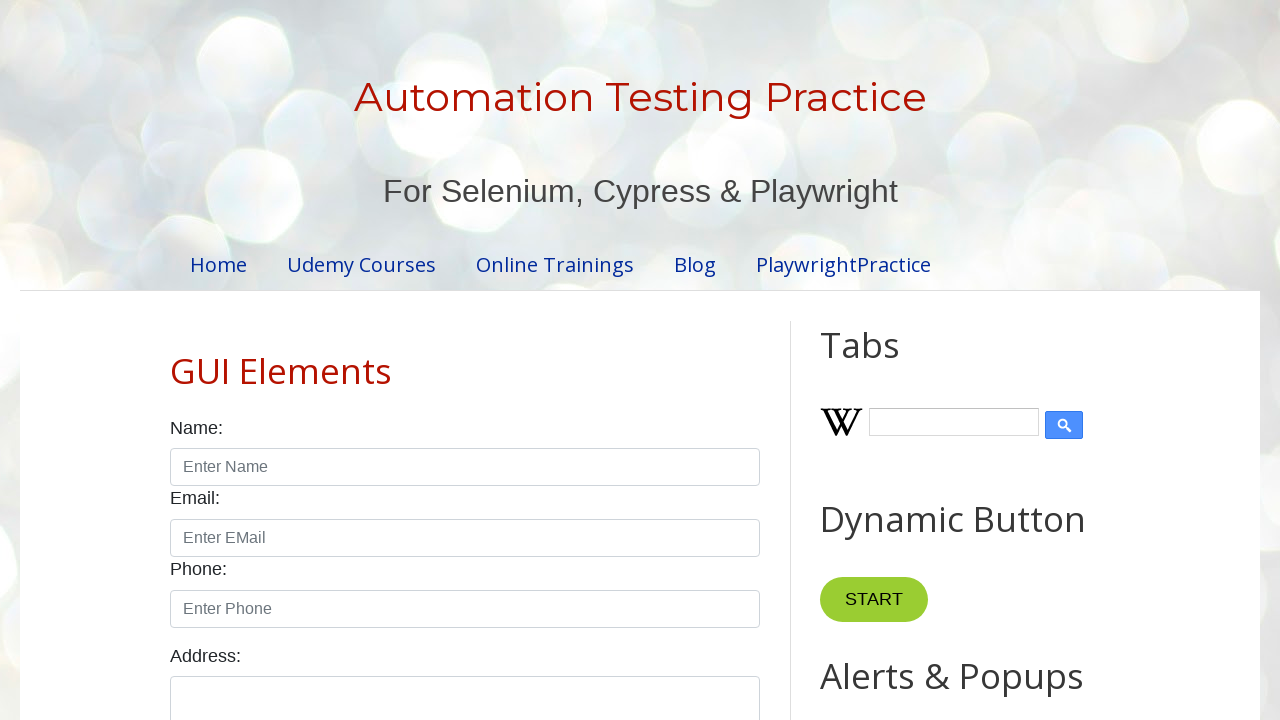

Printed option text: 
        India
      
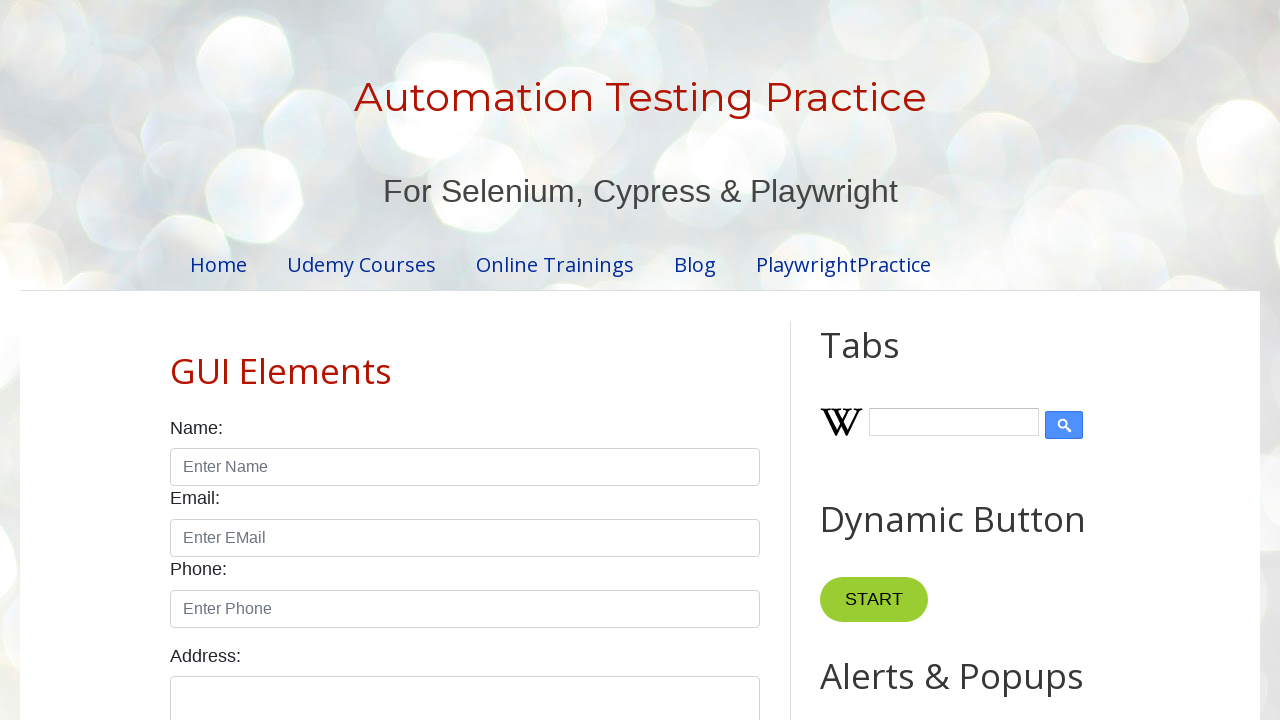

Selected 'India' from country dropdown on select#country
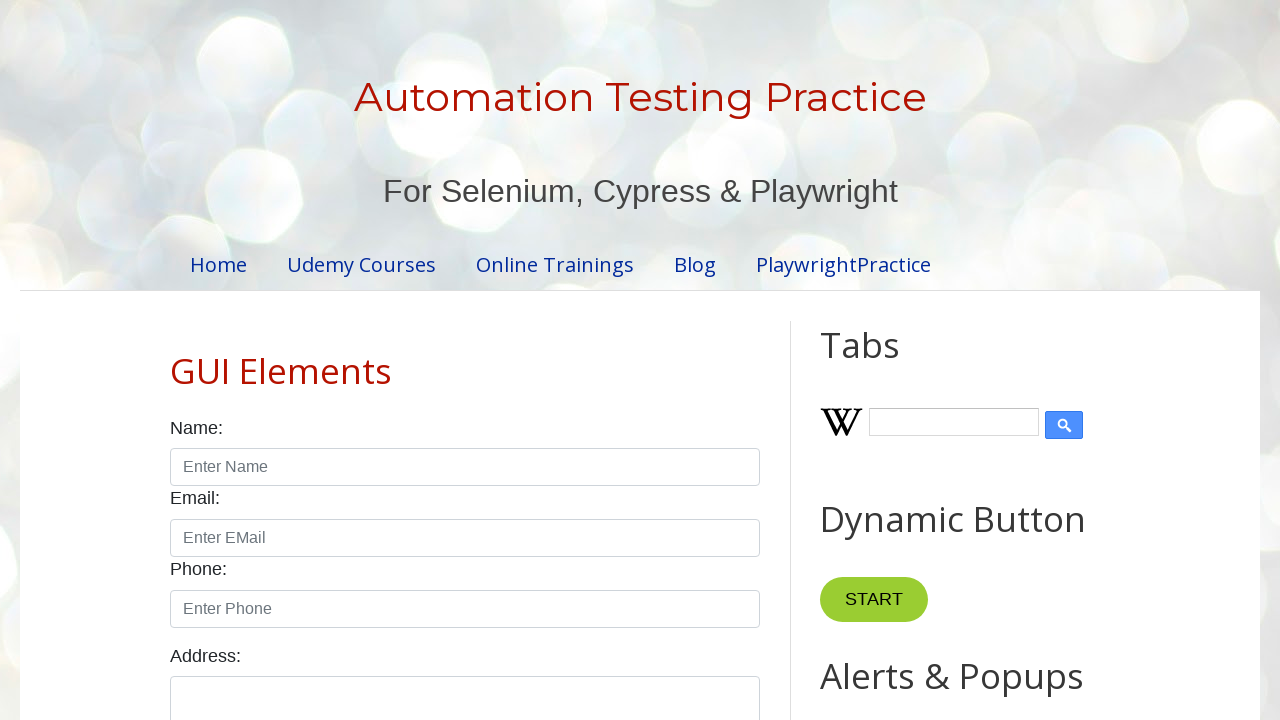

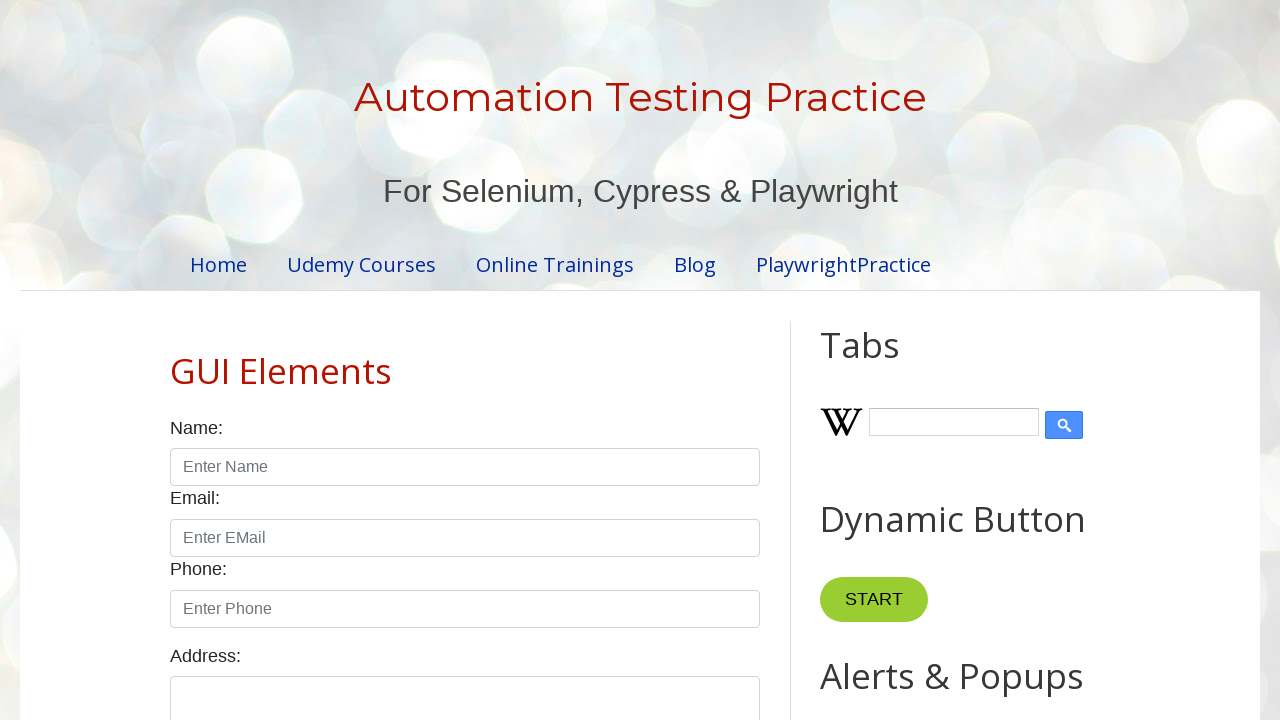